Fills in email and password fields on an OpenCart login form to demonstrate various Selenium locator approaches

Starting URL: https://naveenautomationlabs.com/opencart/index.php?route=account/login

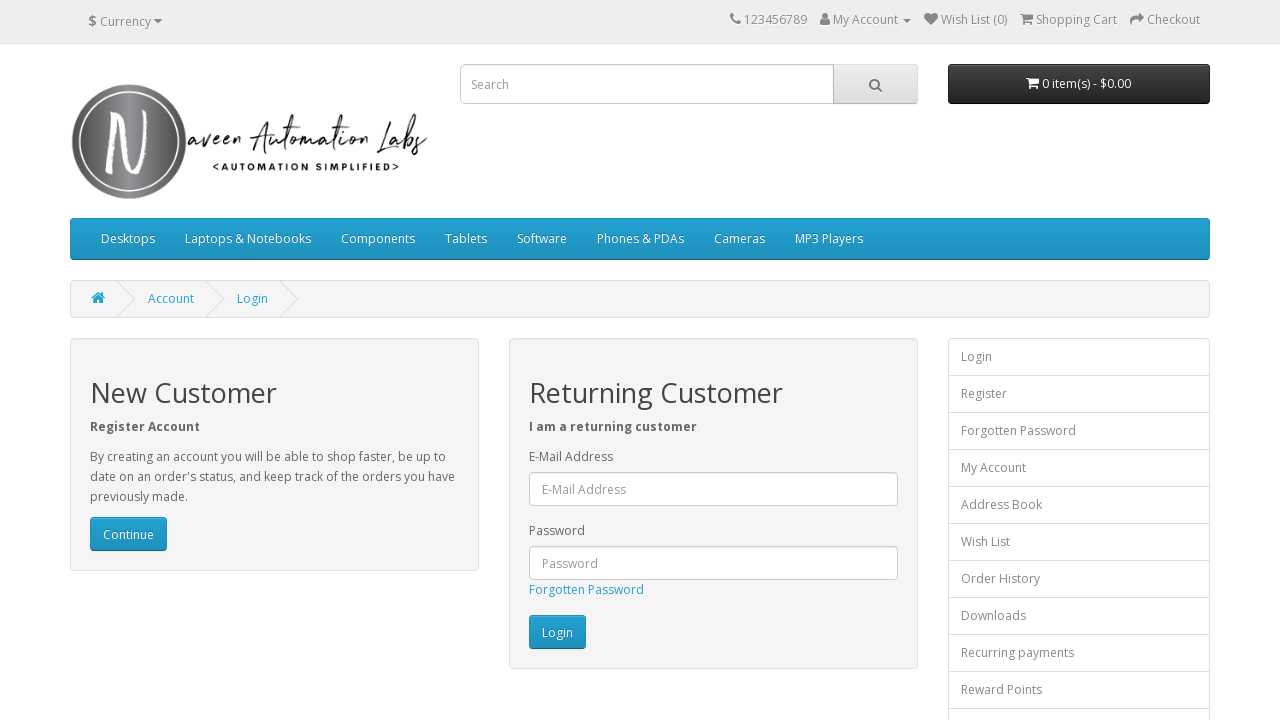

Filled email field with 'naveen@gmail.com' on #input-email
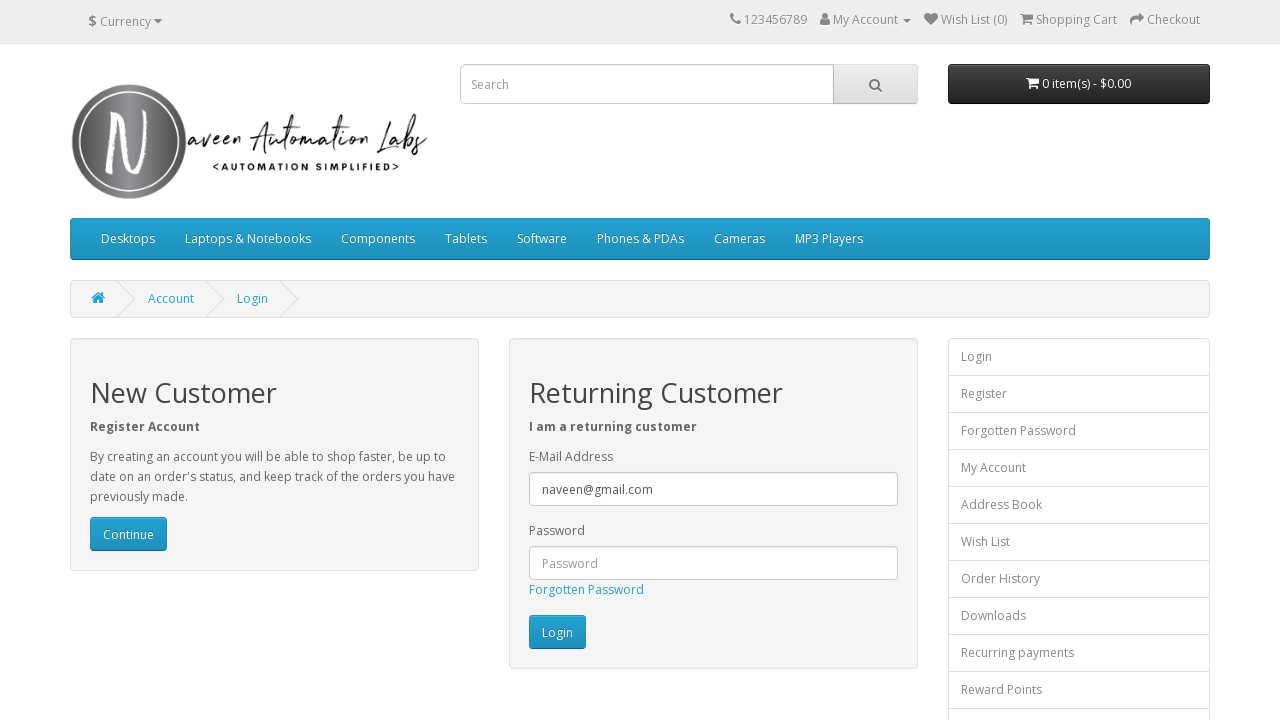

Filled password field with 'naveen@123' on #input-password
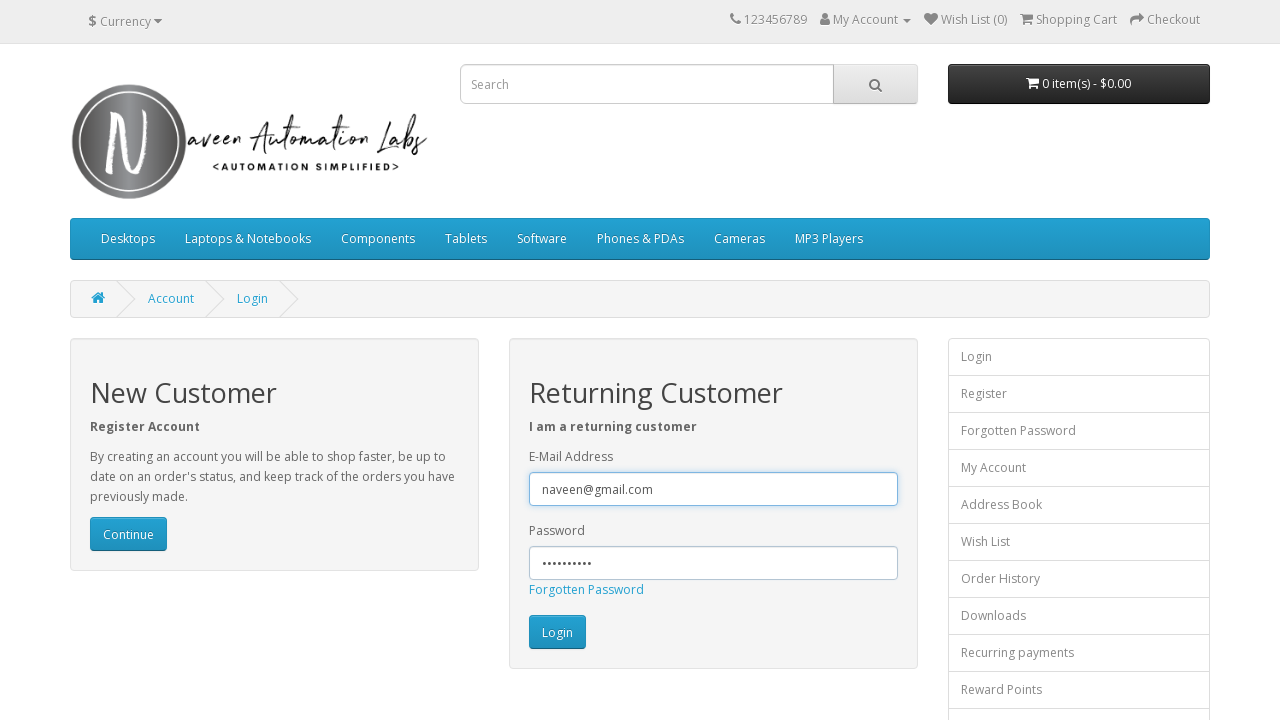

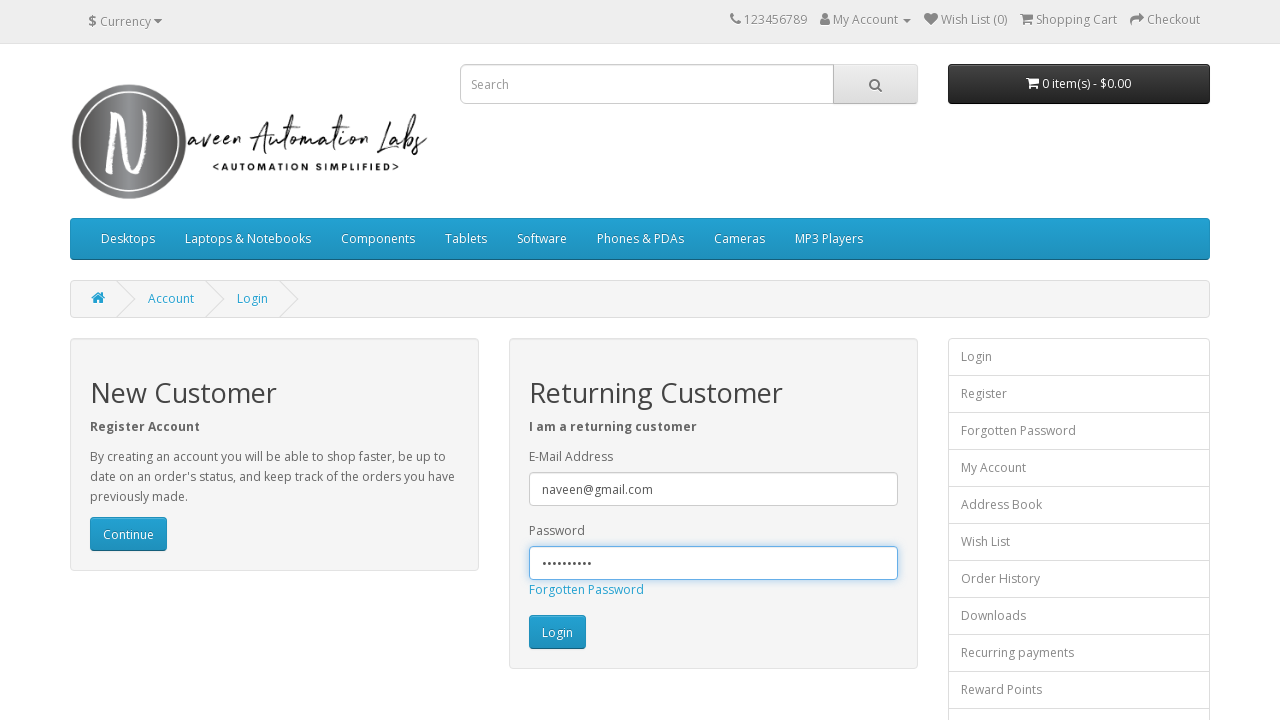